Tests dynamic controls on a page by clicking a checkbox and then clicking a button to swap the checkbox state, waiting for a success message to appear

Starting URL: https://the-internet.herokuapp.com/

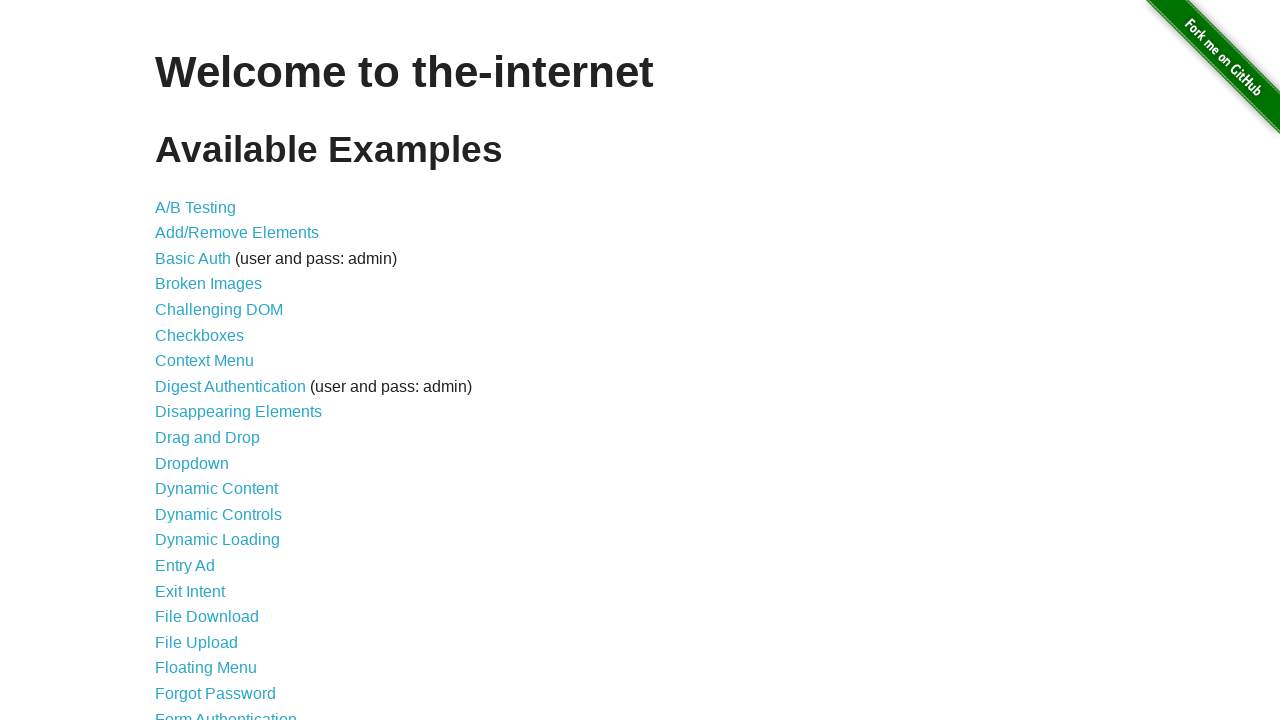

Clicked on Dynamic Controls link at (218, 514) on a:text('Dynamic Controls')
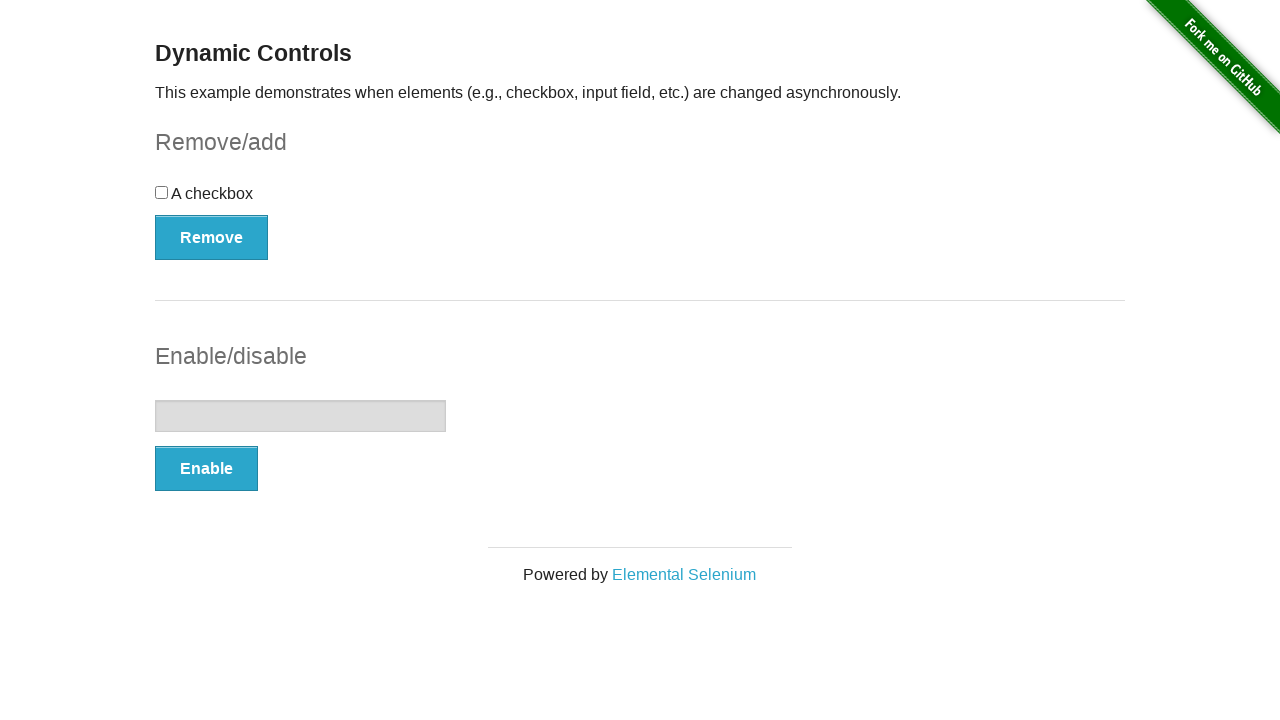

Clicked the checkbox at (162, 192) on div#checkbox input[type='checkbox']
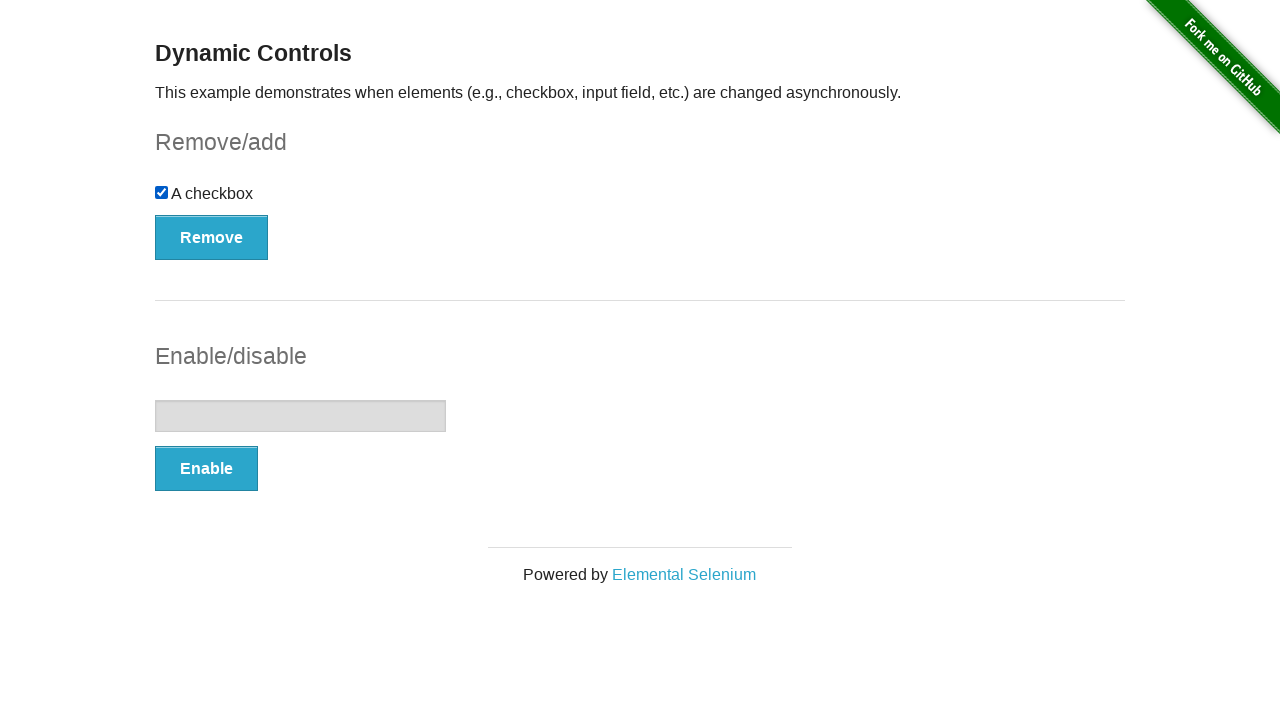

Clicked the Remove button to swap checkbox state at (212, 237) on button:has-text('Remove')
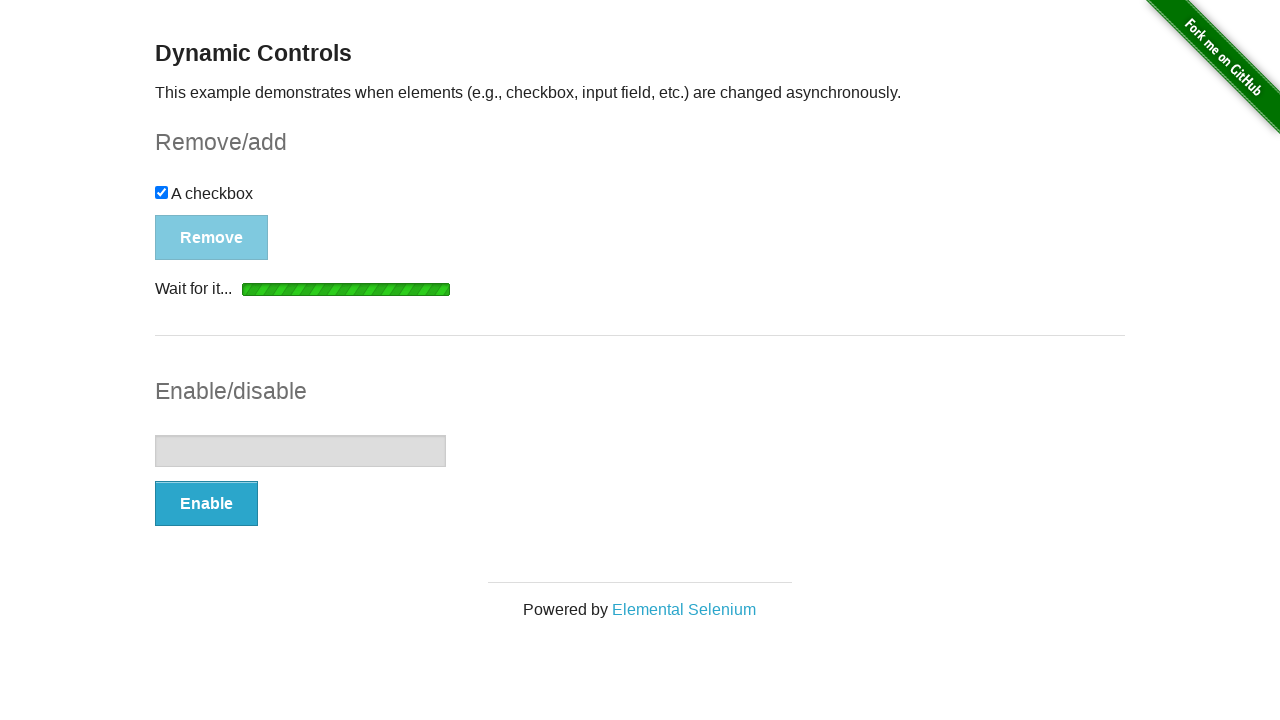

Success message appeared
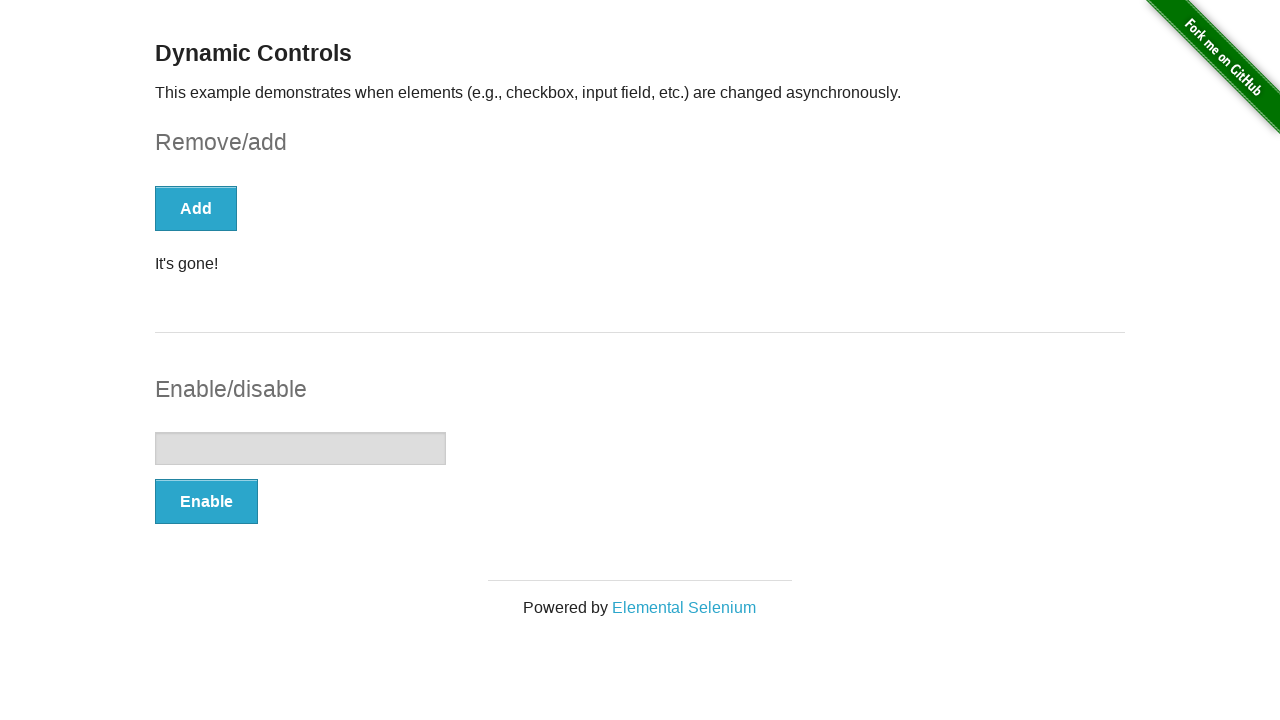

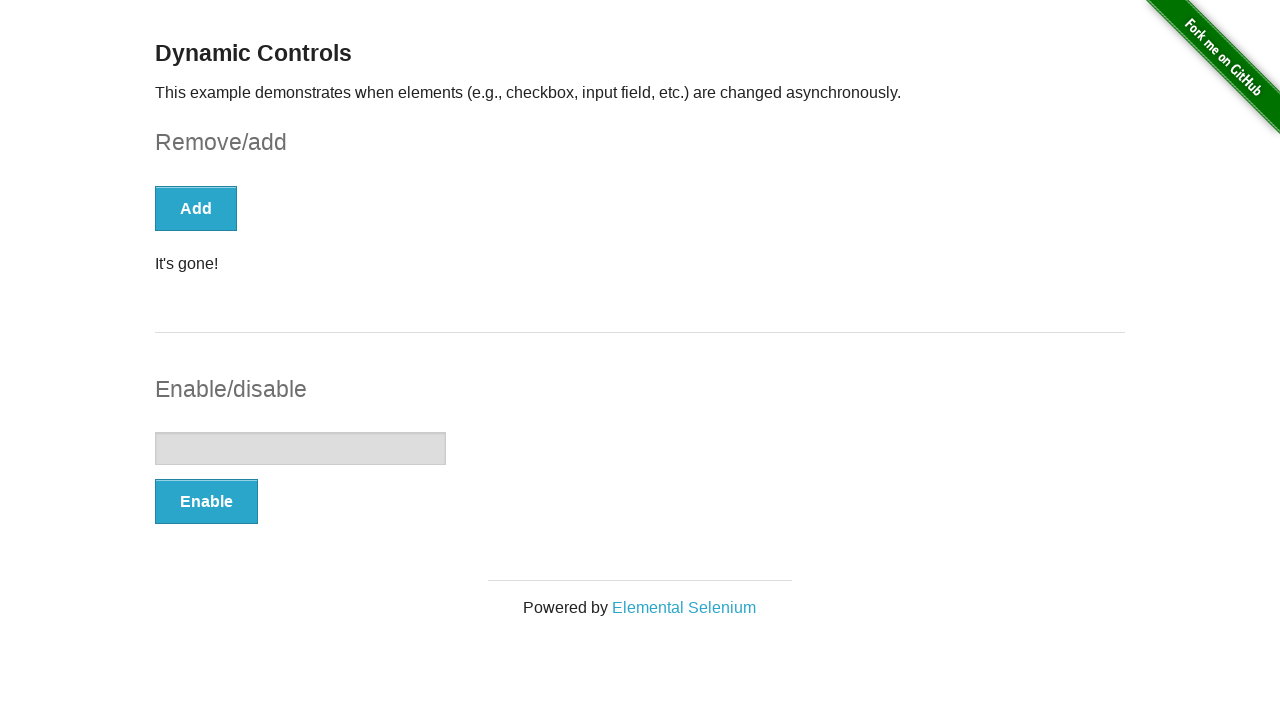